Opens YouTube homepage in the browser

Starting URL: https://www.youtube.com/

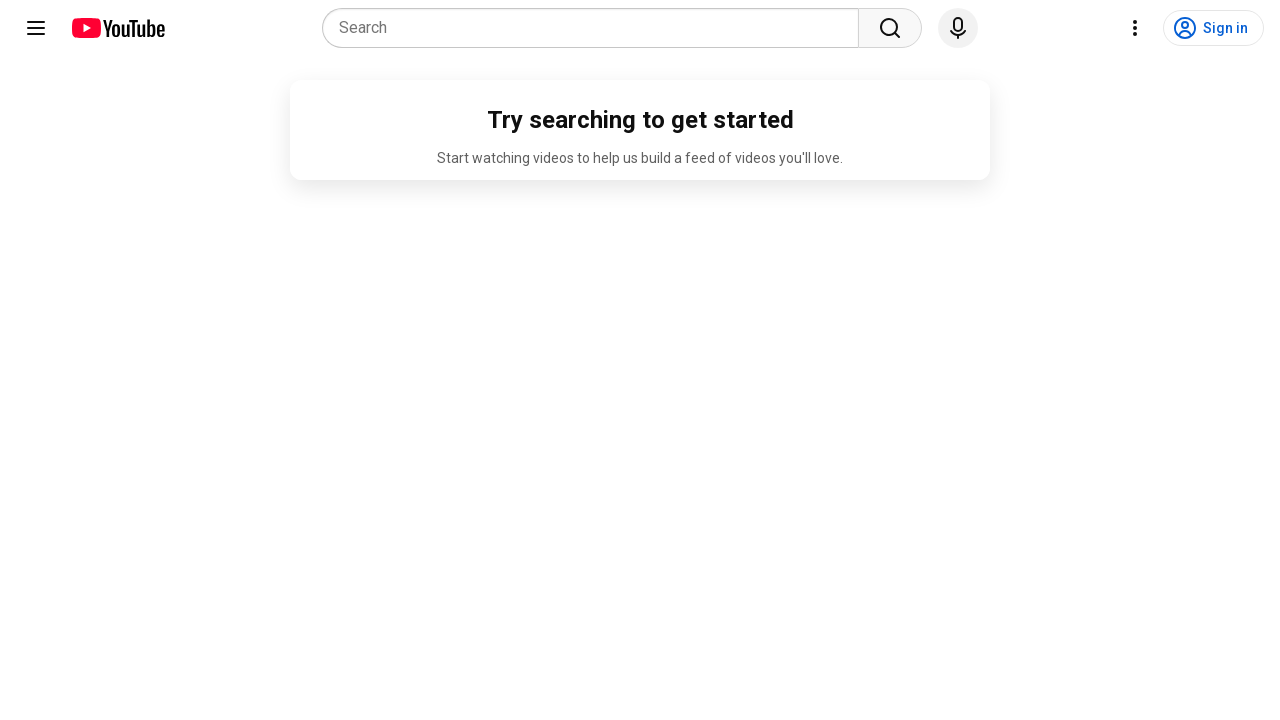

Navigated to YouTube homepage
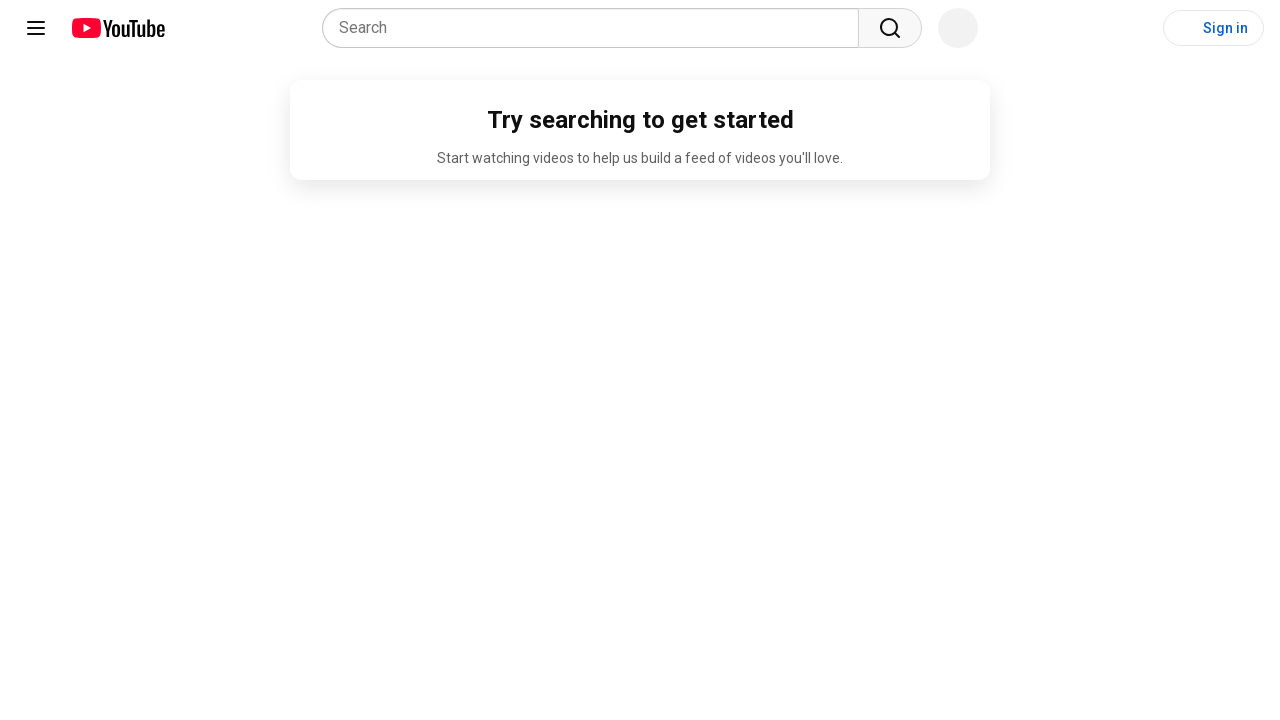

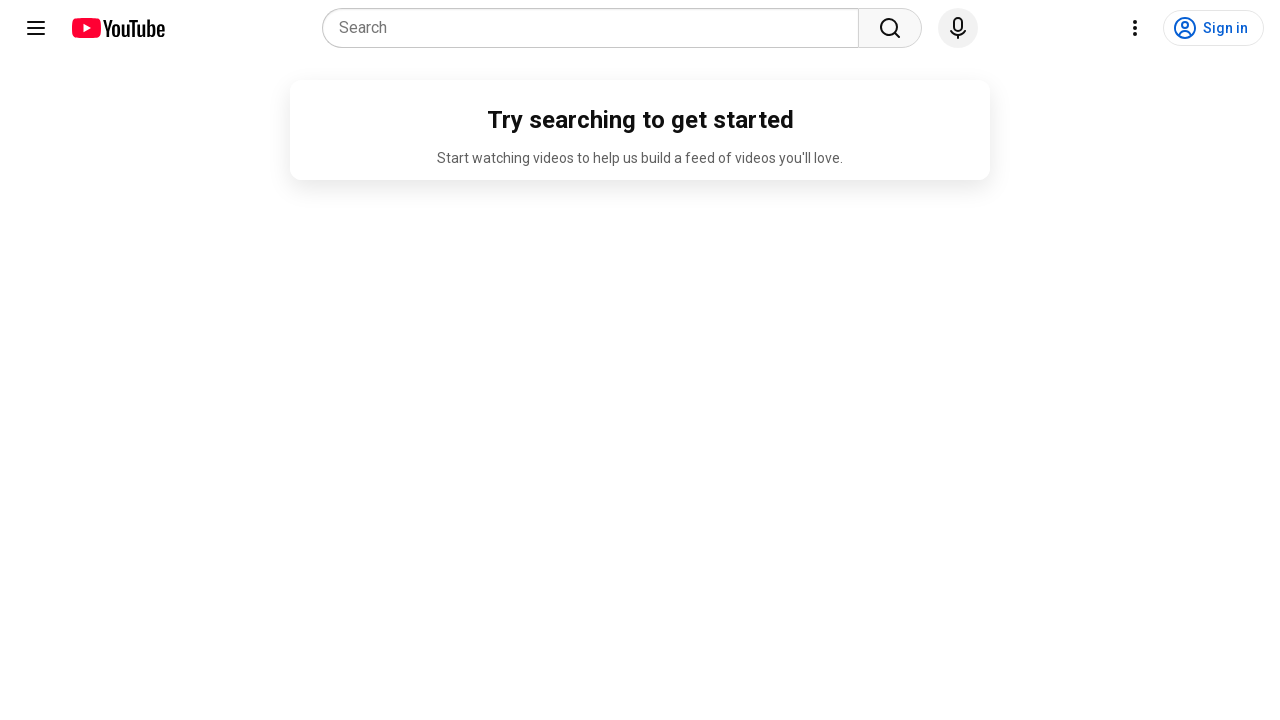